Tests checkbox functionality on a practice automation page by clicking multiple checkboxes and verifying their selection states

Starting URL: https://www.rahulshettyacademy.com/AutomationPractice/

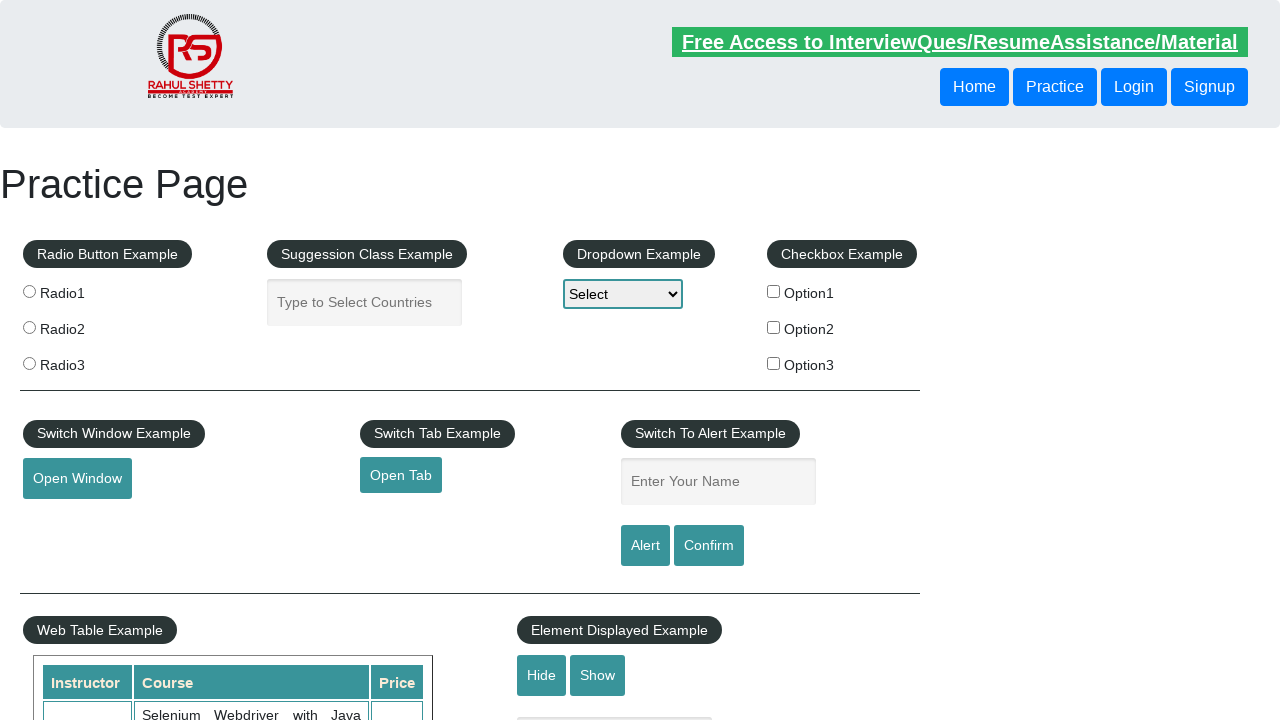

Located all checkboxes on the page
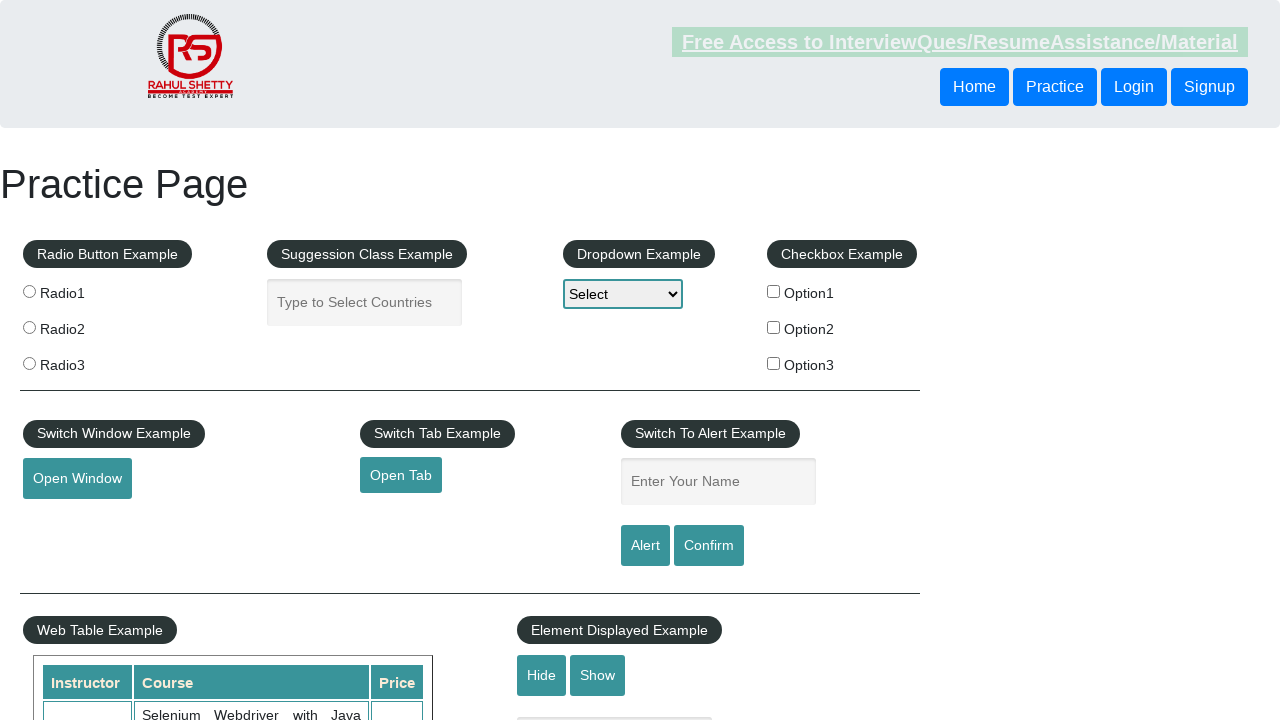

Found 3 checkboxes on the page
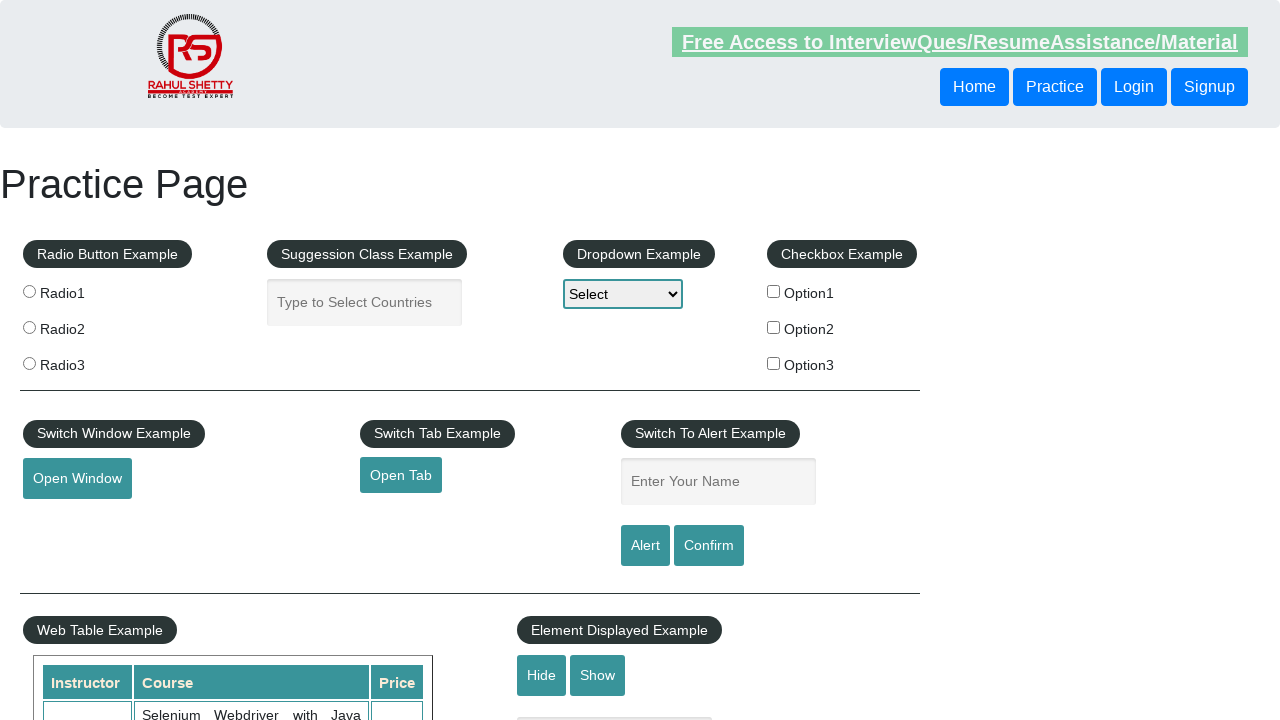

Checked initial state of checkbox option 1
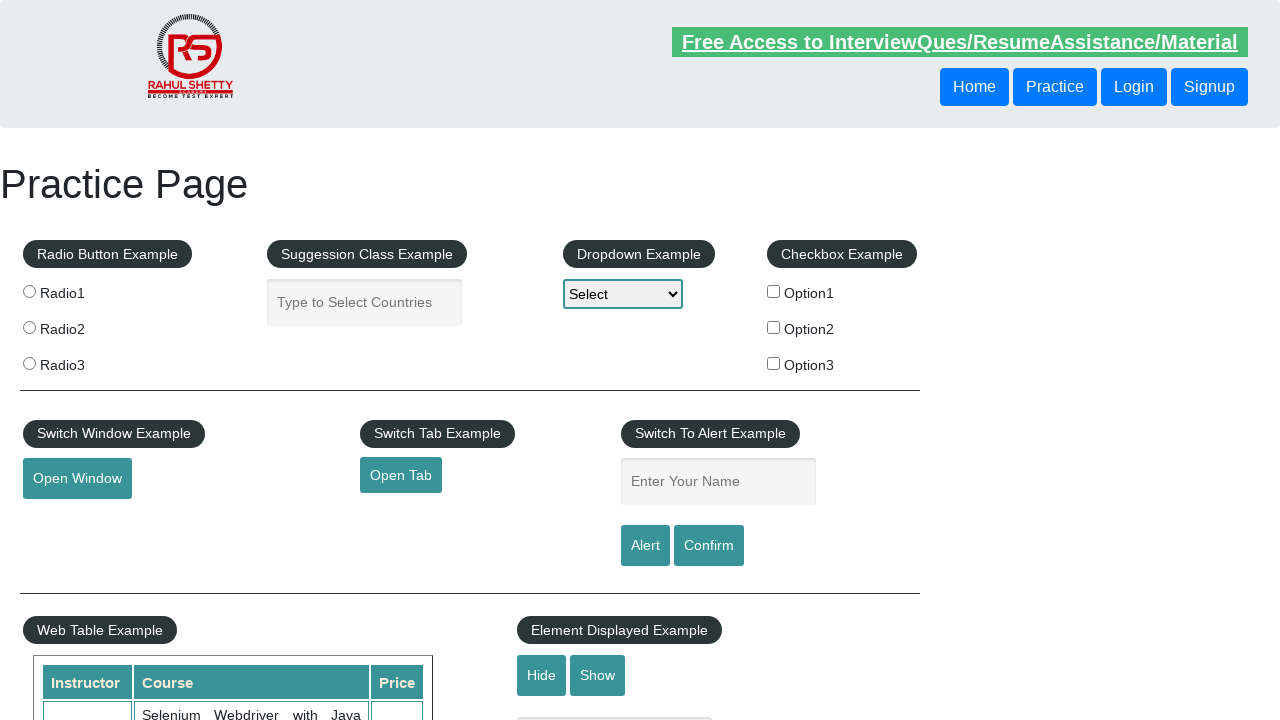

Clicked checkbox option 1 at (774, 291) on #checkBoxOption1
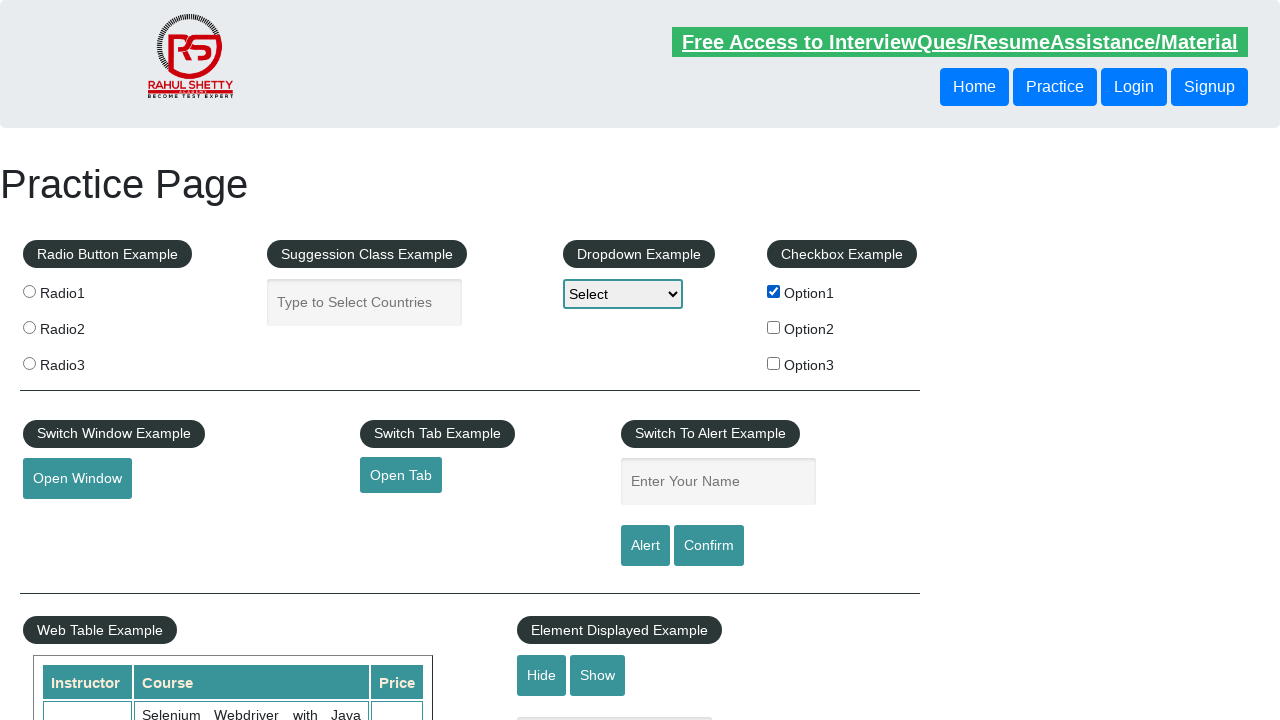

Verified checkbox option 1 is now checked
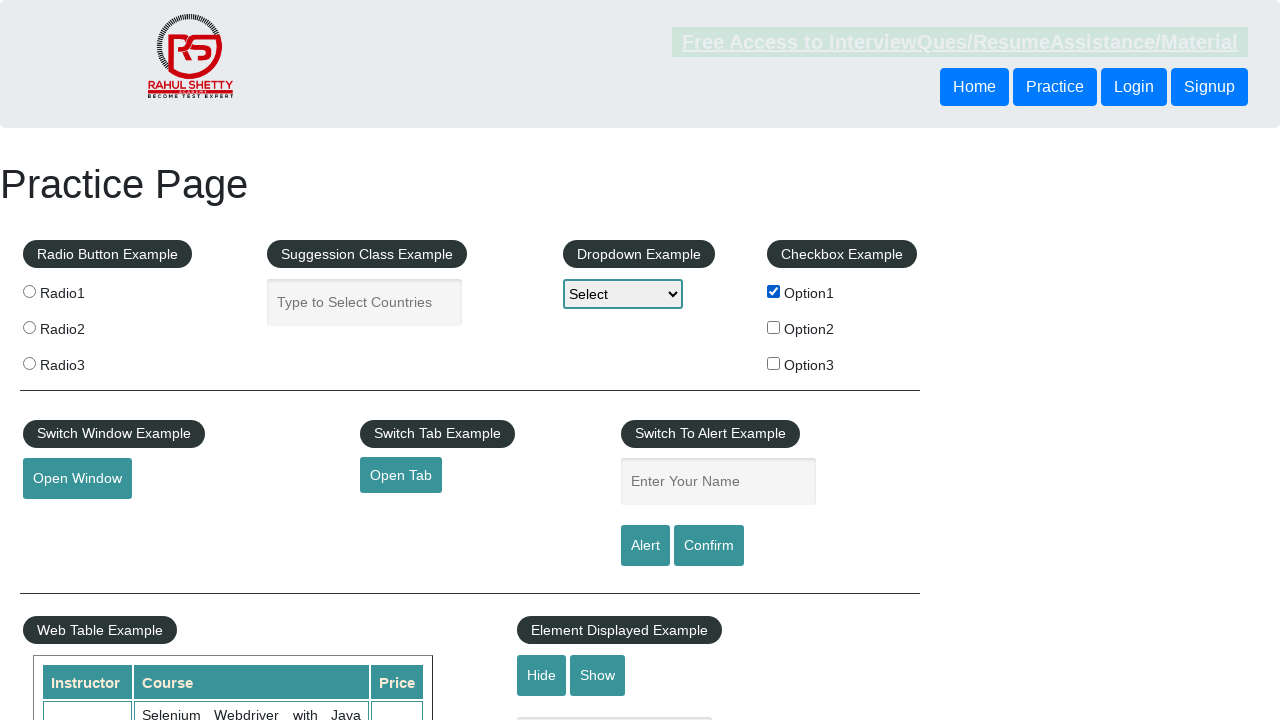

Checked initial state of checkbox option 2
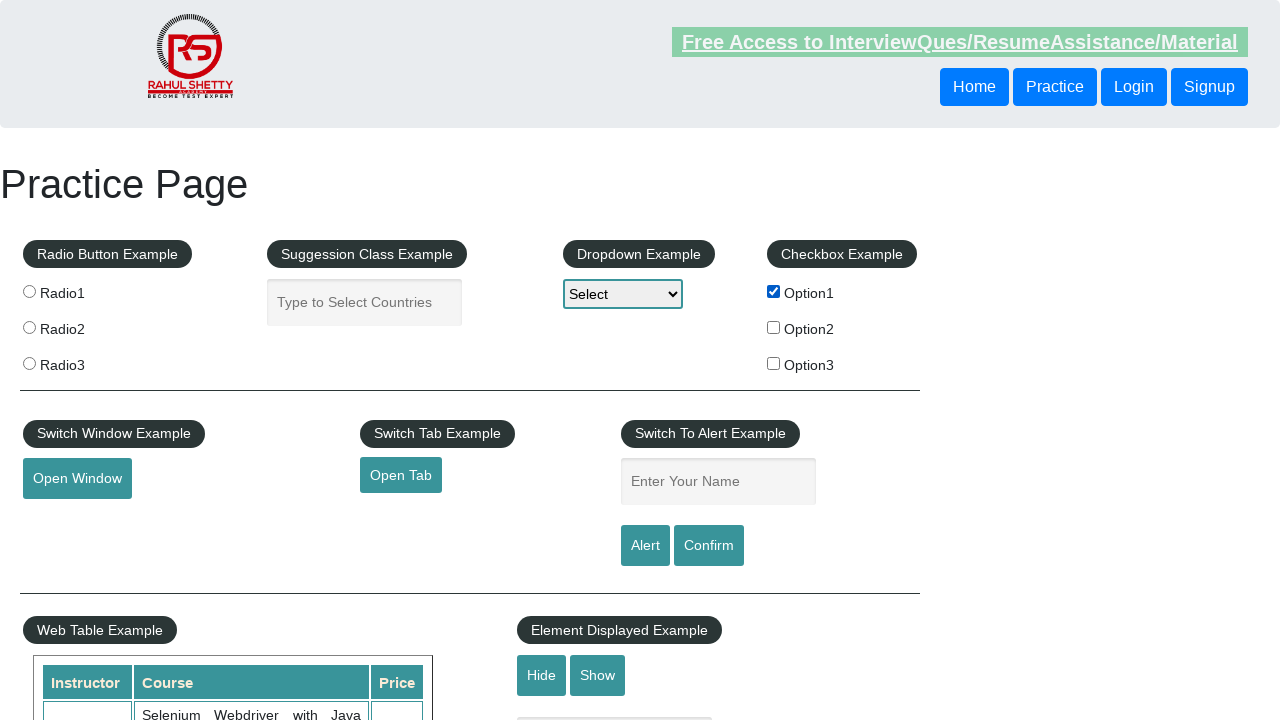

Clicked checkbox option 2 at (774, 327) on #checkBoxOption2
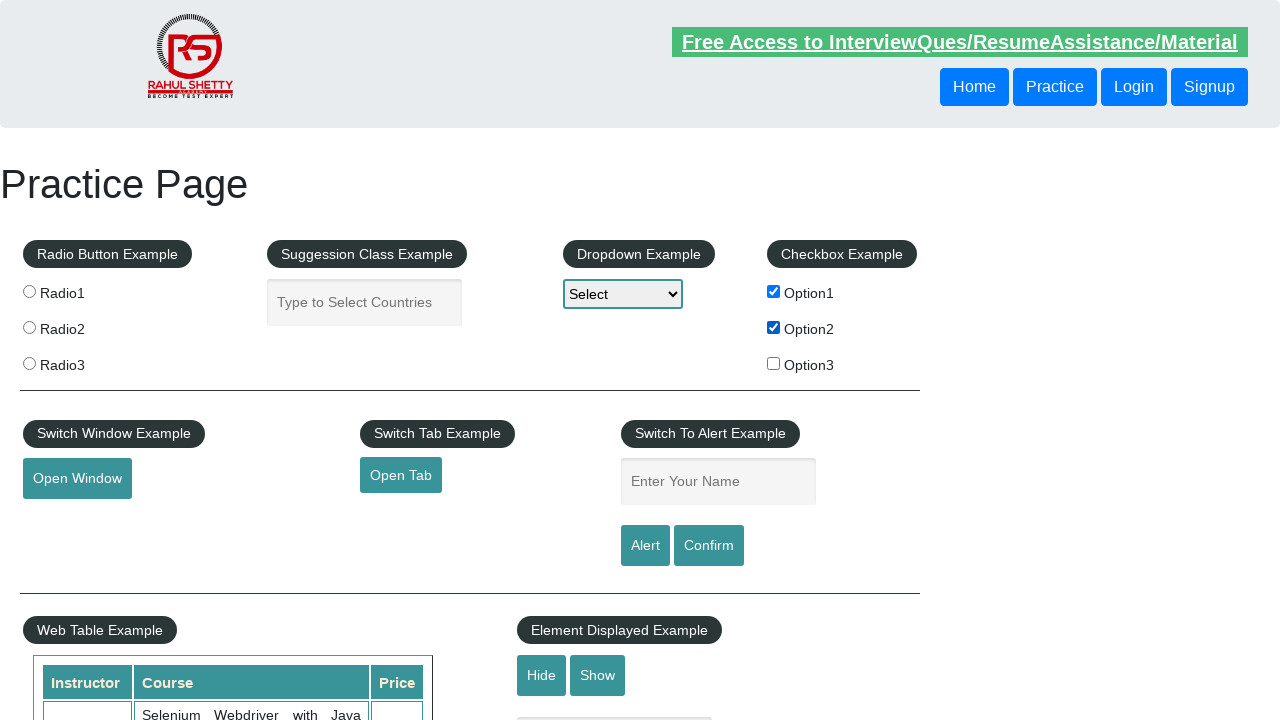

Verified checkbox option 2 is now checked
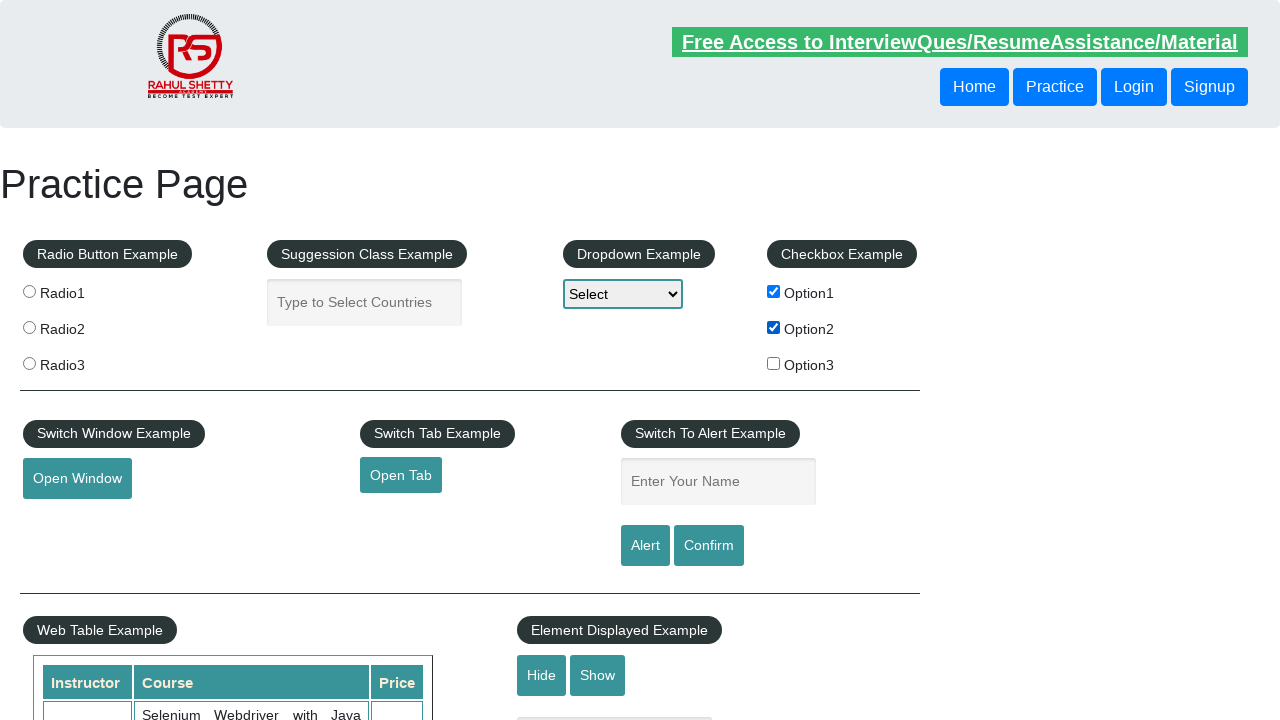

Checked initial state of checkbox option 3
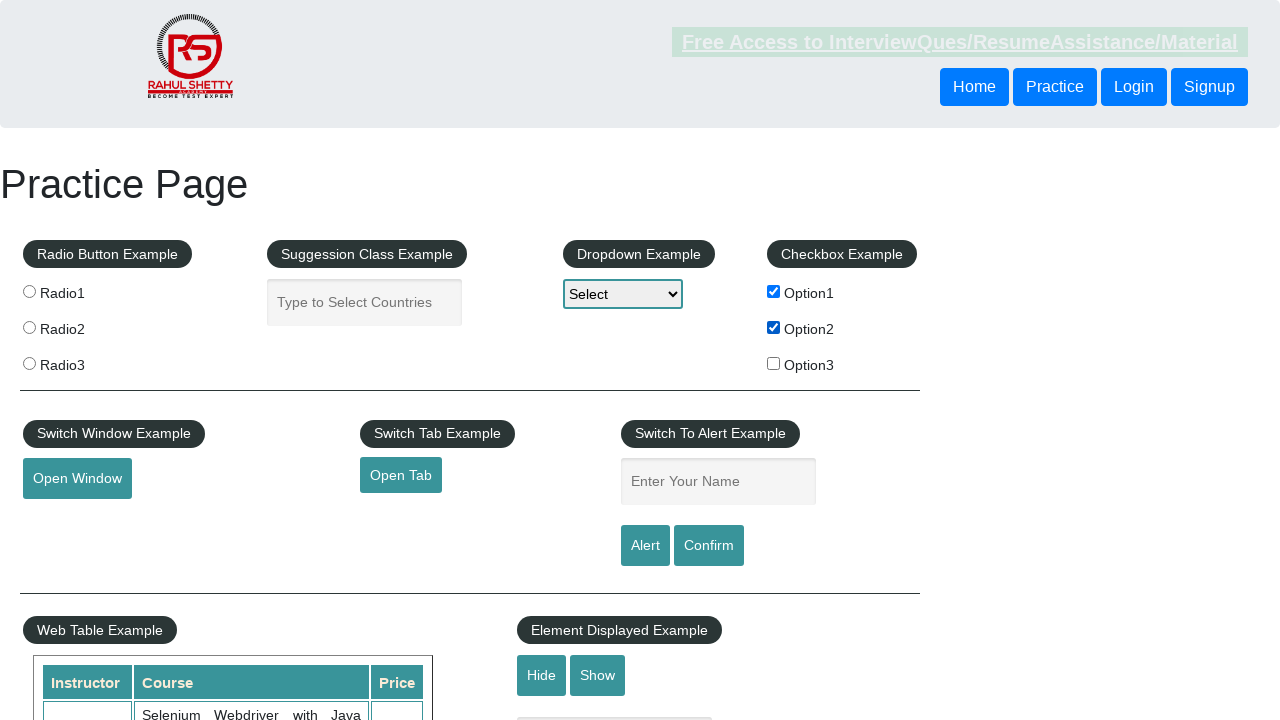

Clicked checkbox option 3 at (774, 363) on #checkBoxOption3
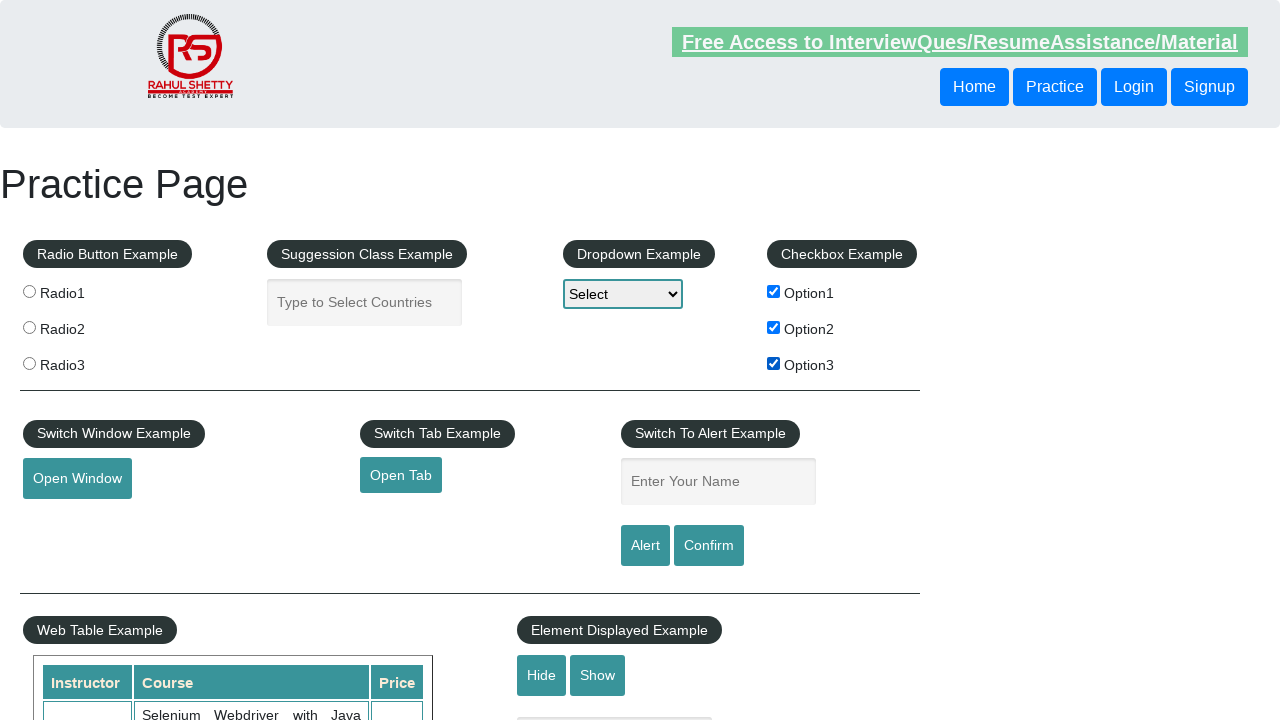

Verified checkbox option 3 is now checked
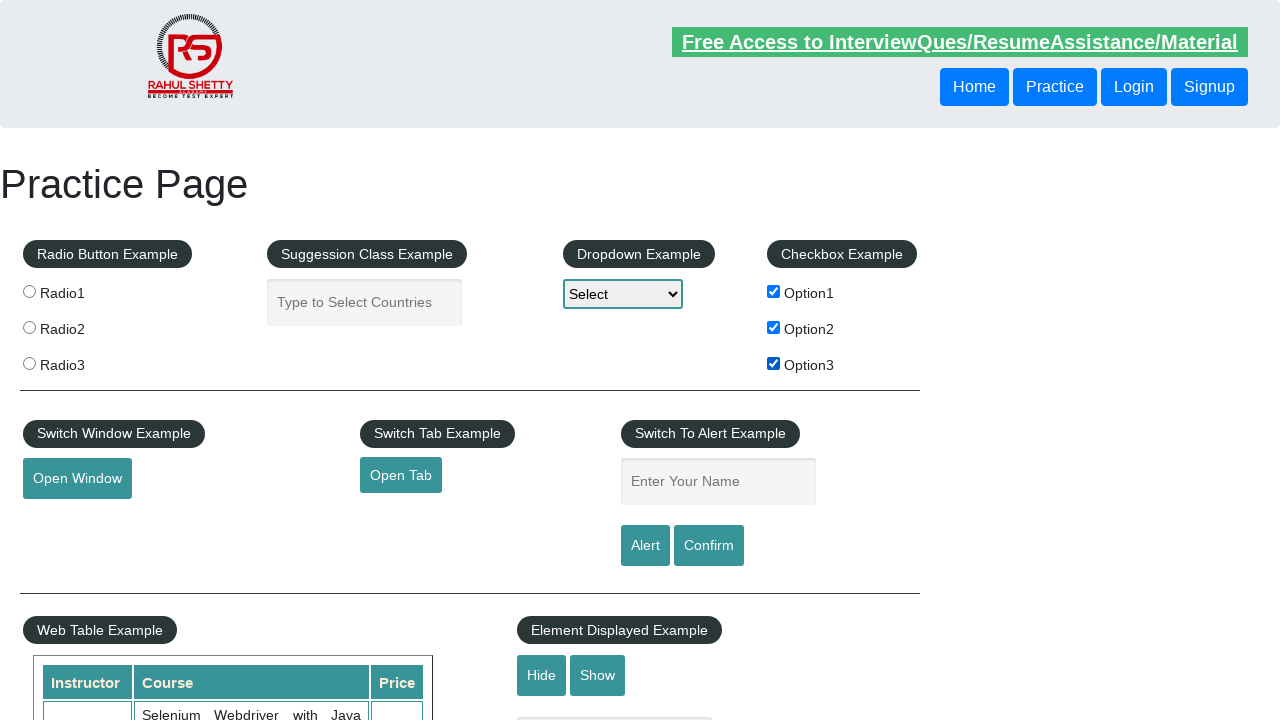

Clicked checkbox 0 in loop iteration at (774, 291) on input[type='checkbox'] >> nth=0
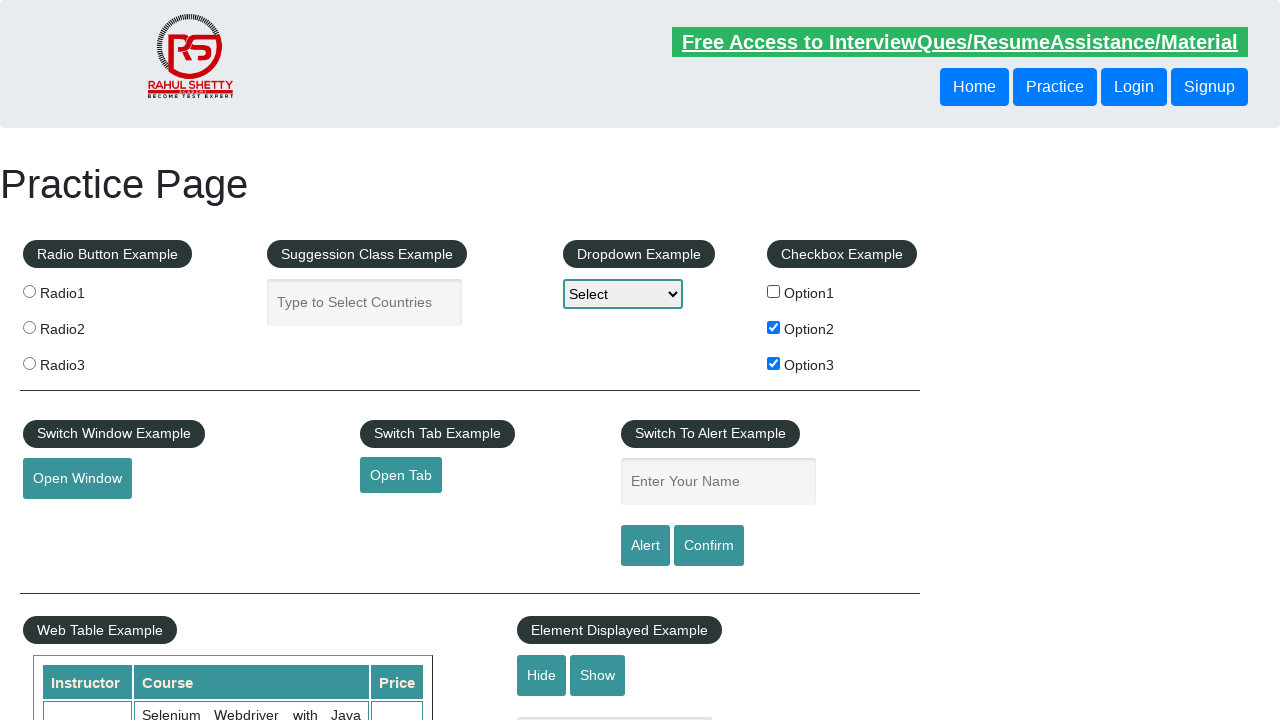

Verified state of checkbox option 1 after clicking checkbox 0
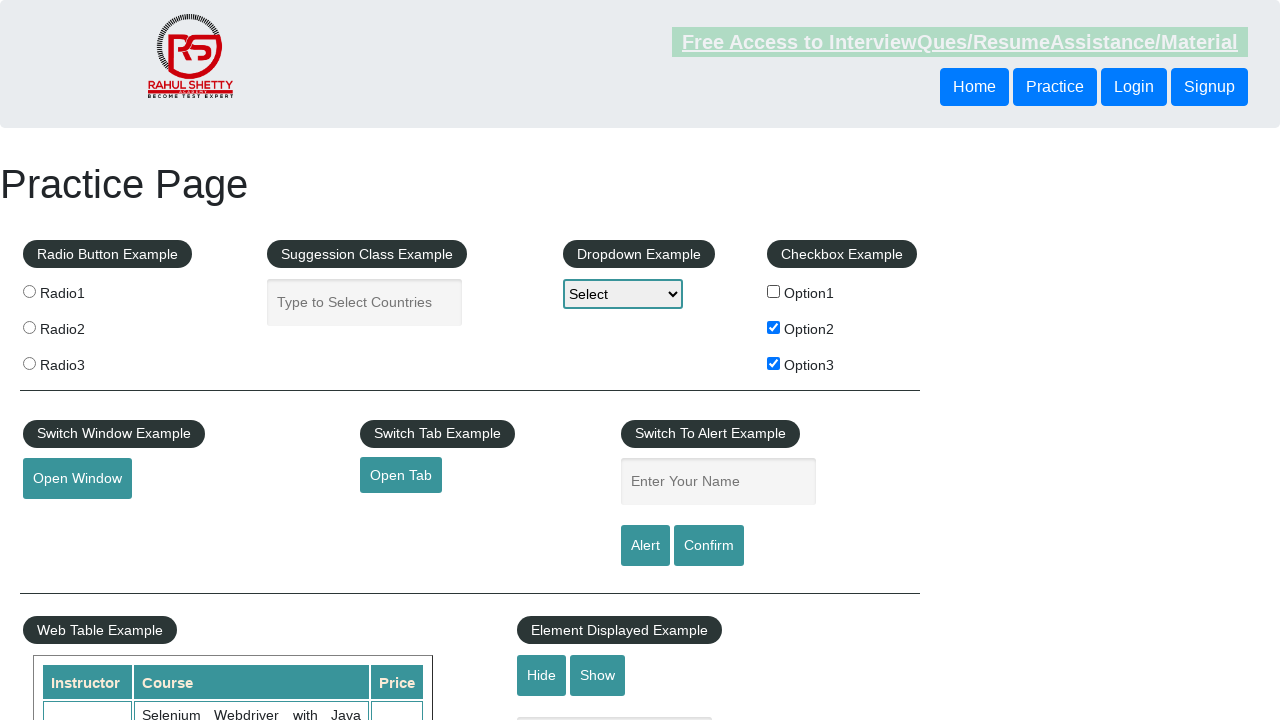

Verified state of checkbox option 2 after clicking checkbox 0
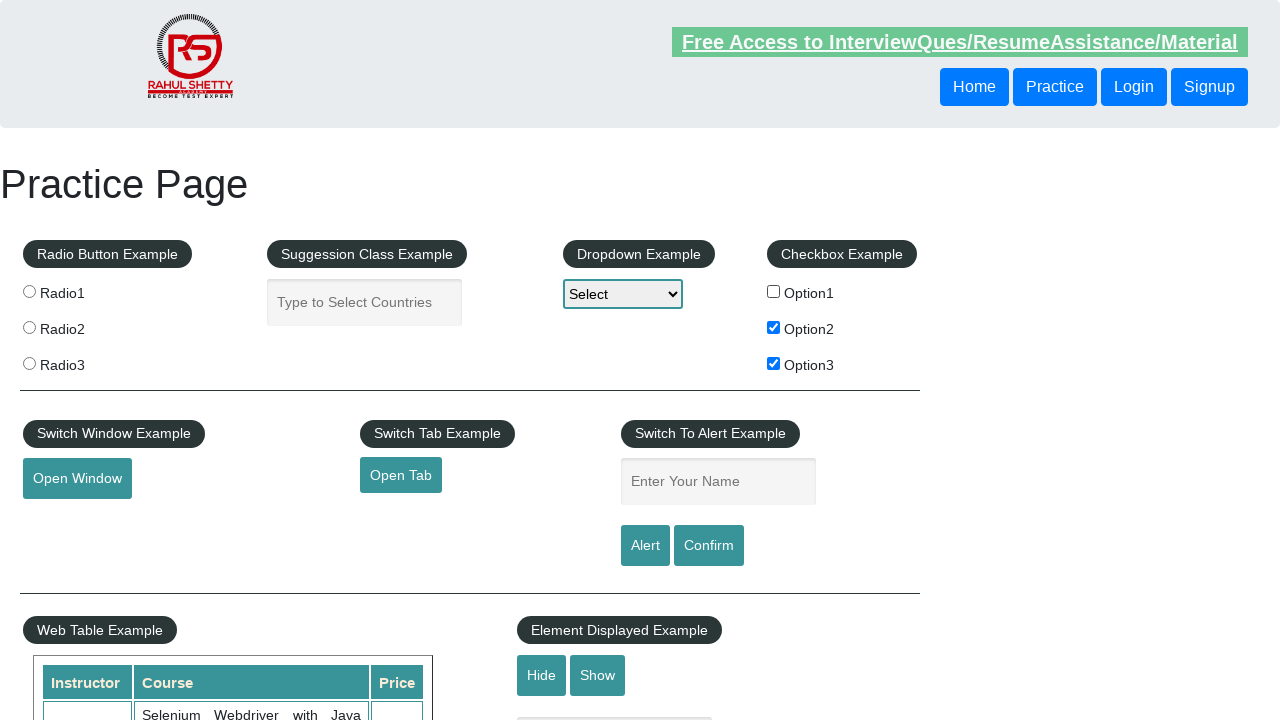

Verified state of checkbox option 3 after clicking checkbox 0
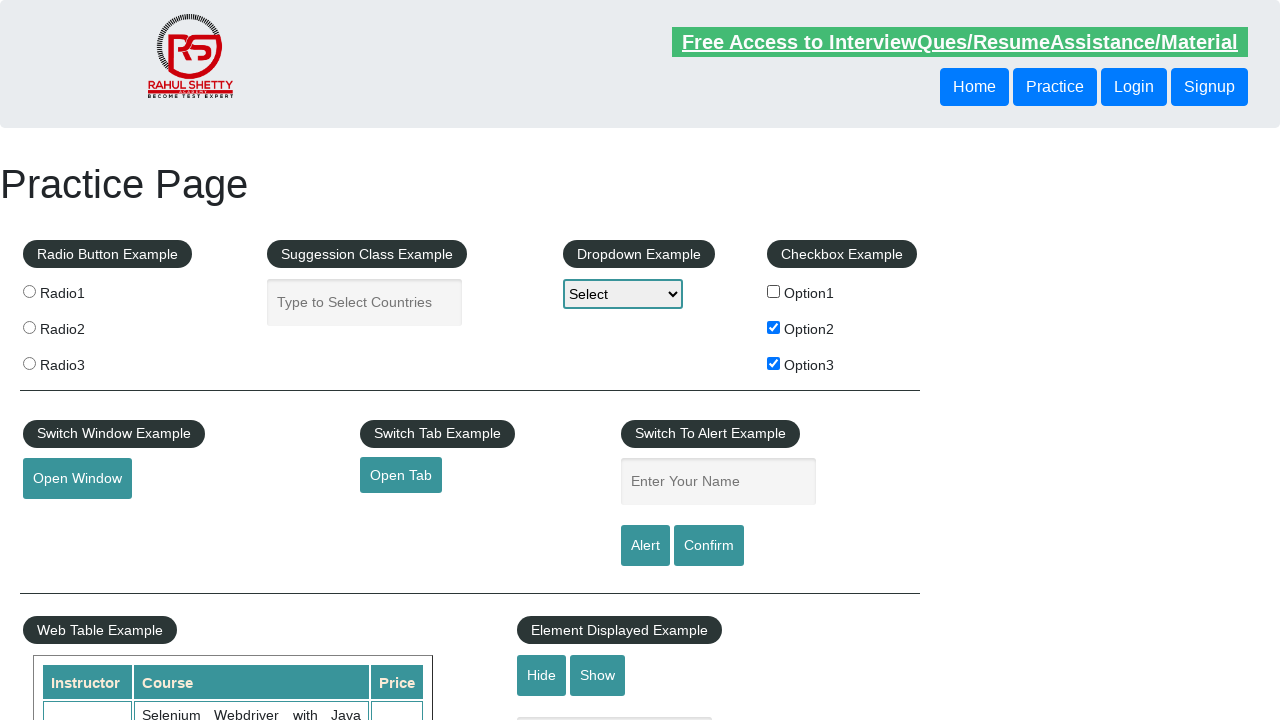

Clicked checkbox 1 in loop iteration at (774, 327) on input[type='checkbox'] >> nth=1
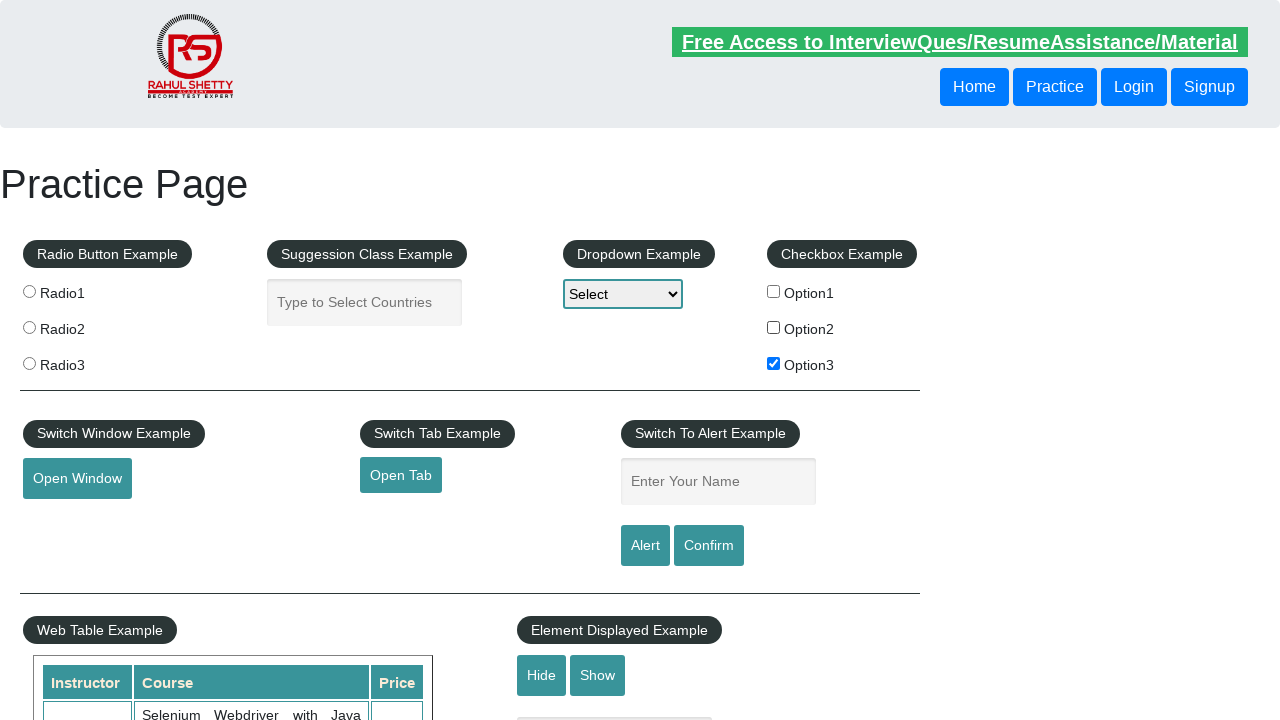

Verified state of checkbox option 1 after clicking checkbox 1
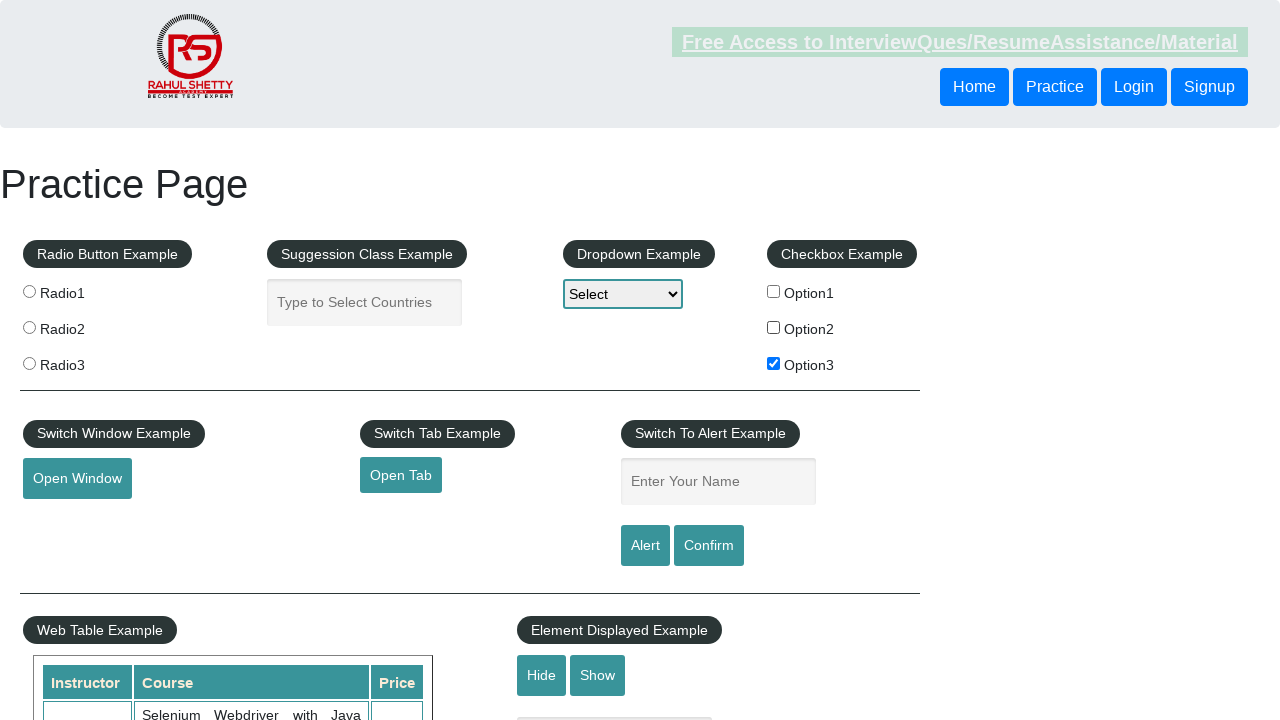

Verified state of checkbox option 2 after clicking checkbox 1
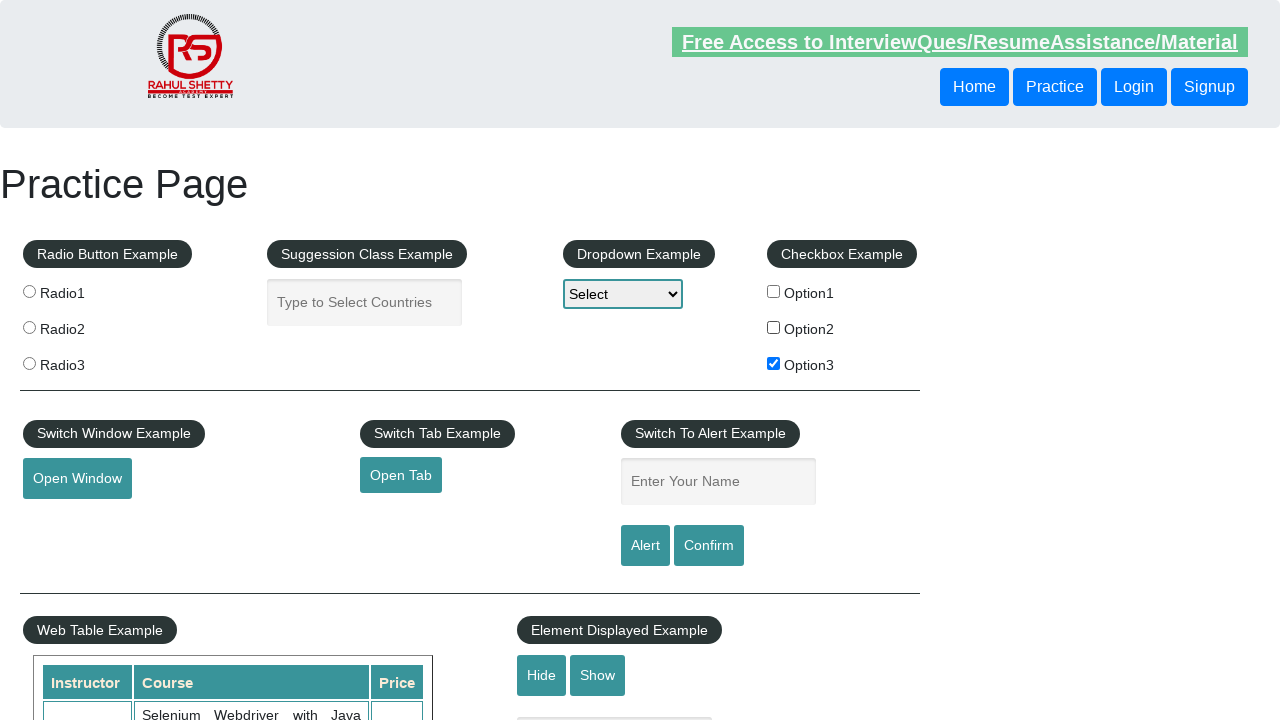

Verified state of checkbox option 3 after clicking checkbox 1
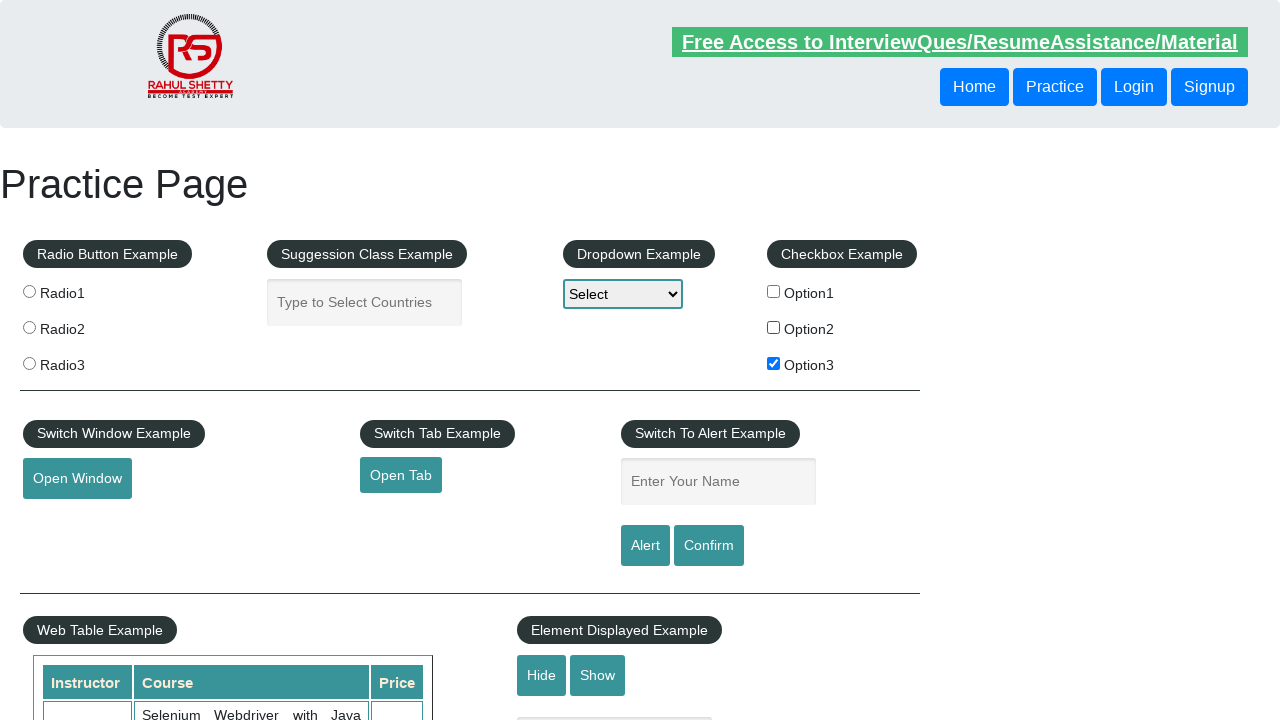

Clicked checkbox 2 in loop iteration at (774, 363) on input[type='checkbox'] >> nth=2
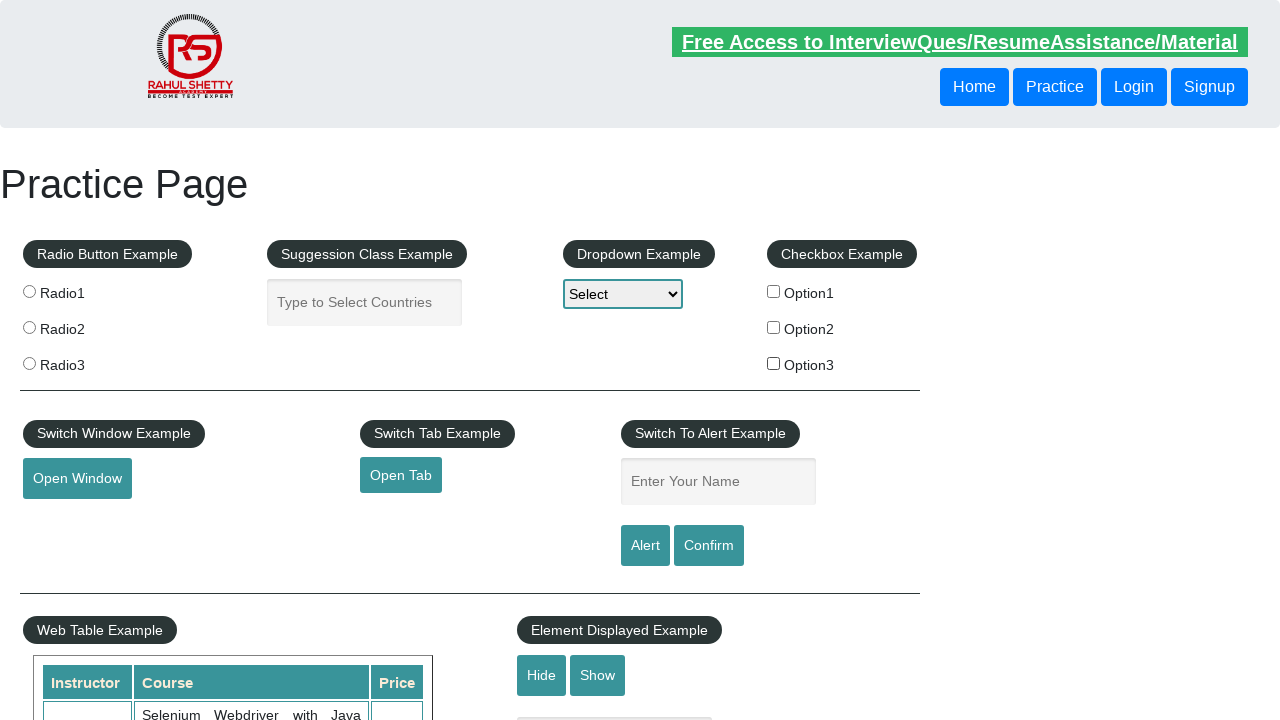

Verified state of checkbox option 1 after clicking checkbox 2
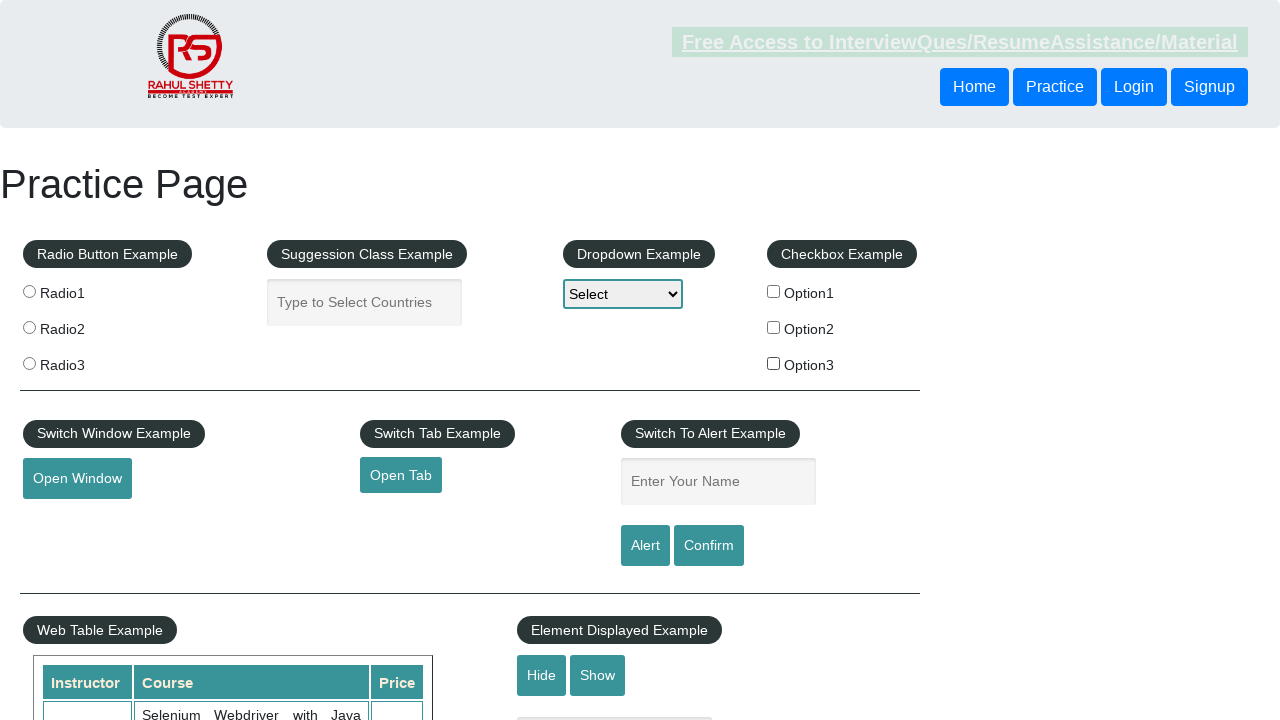

Verified state of checkbox option 2 after clicking checkbox 2
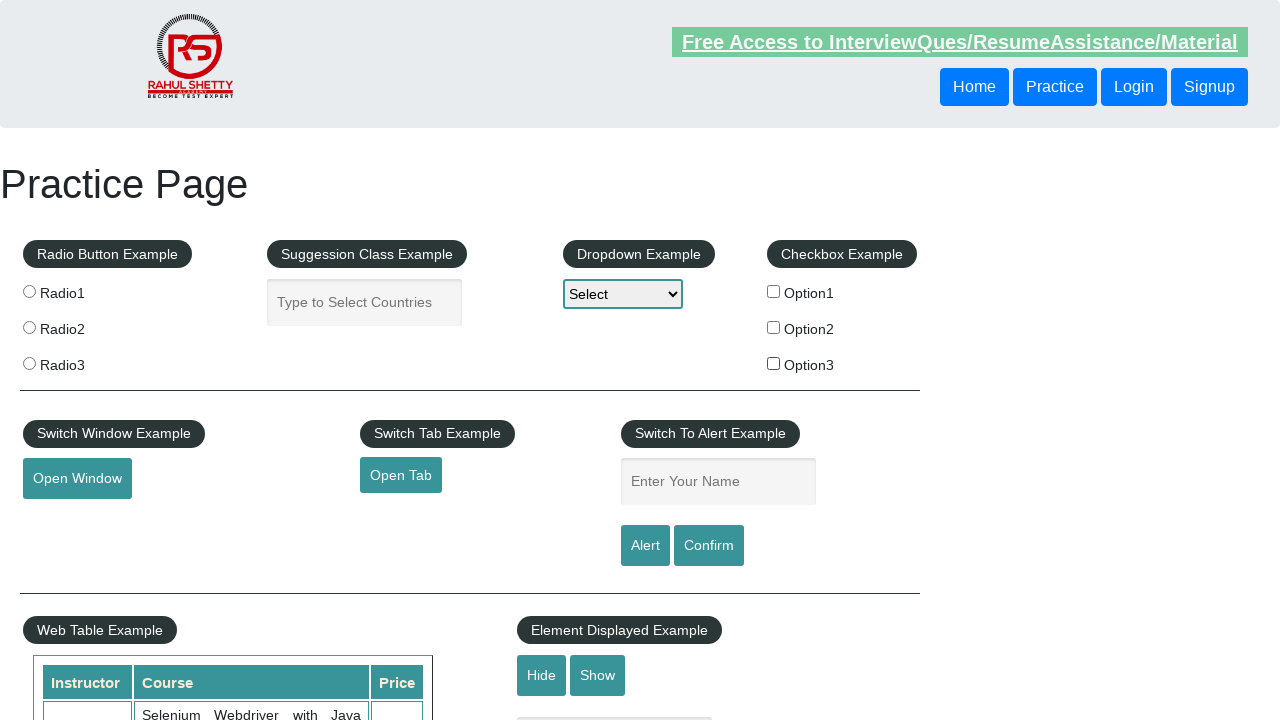

Verified state of checkbox option 3 after clicking checkbox 2
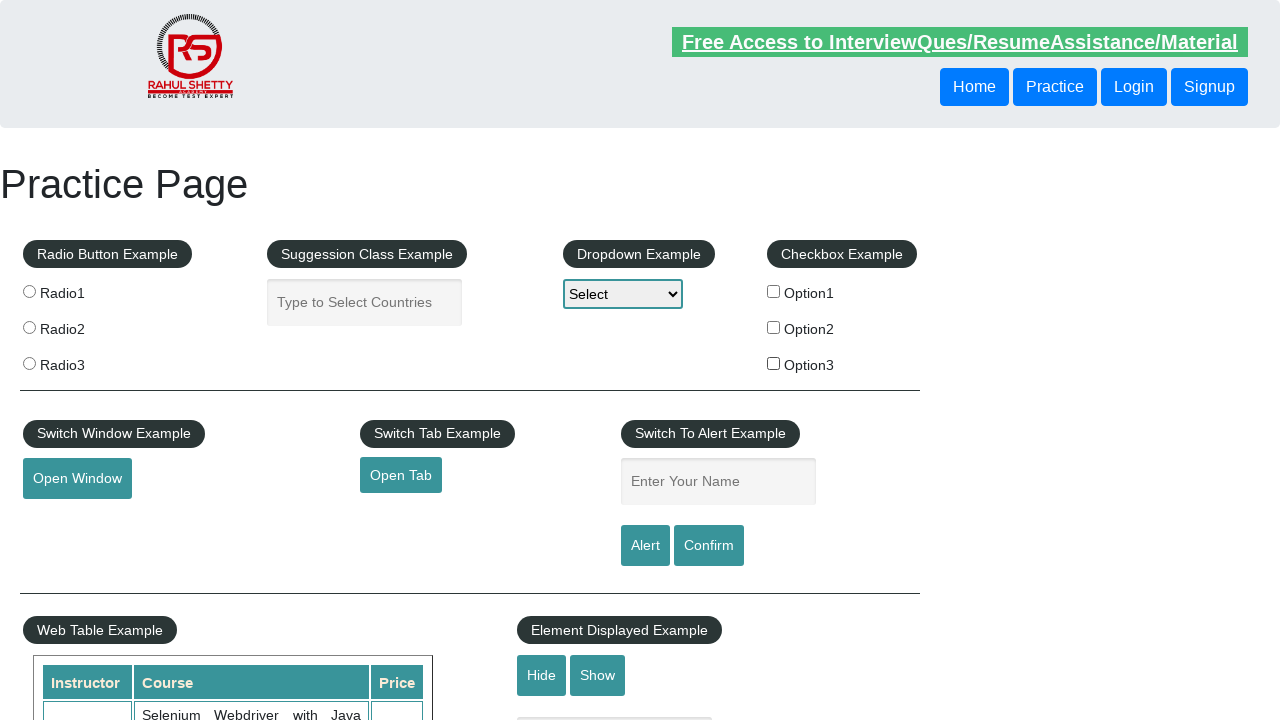

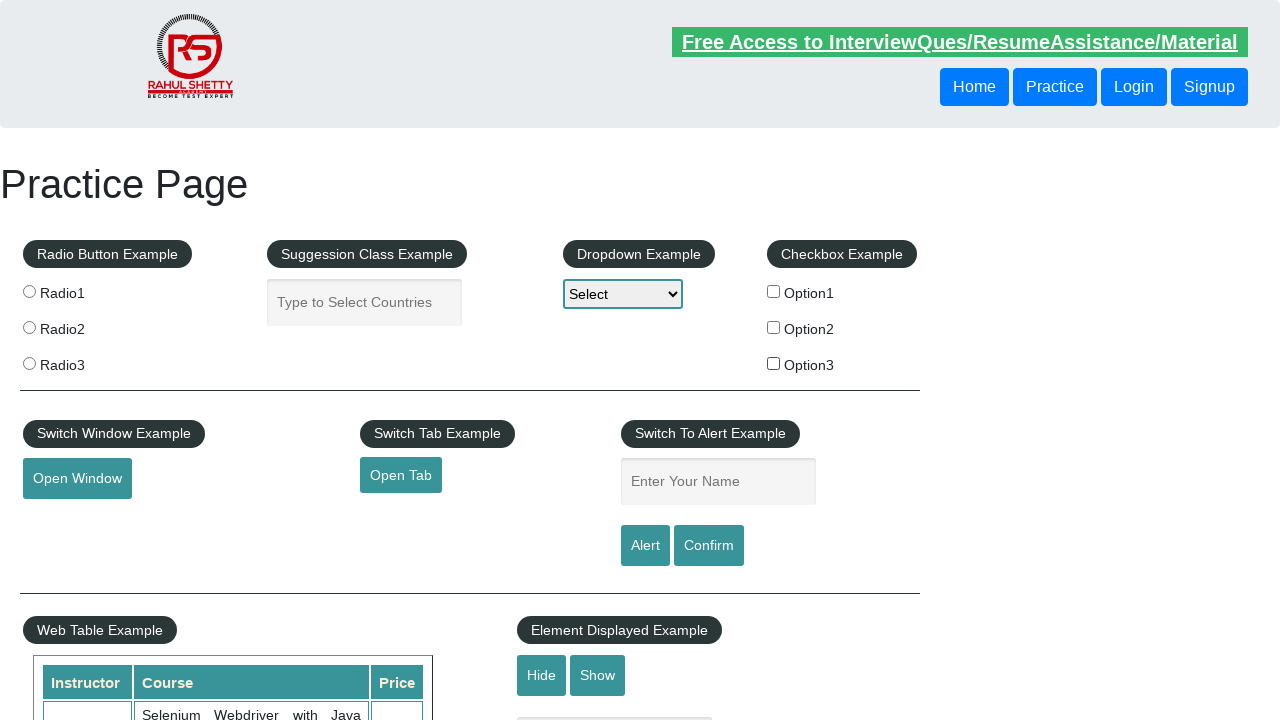